Tests the error message when both username and password fields are left empty

Starting URL: https://www.saucedemo.com/

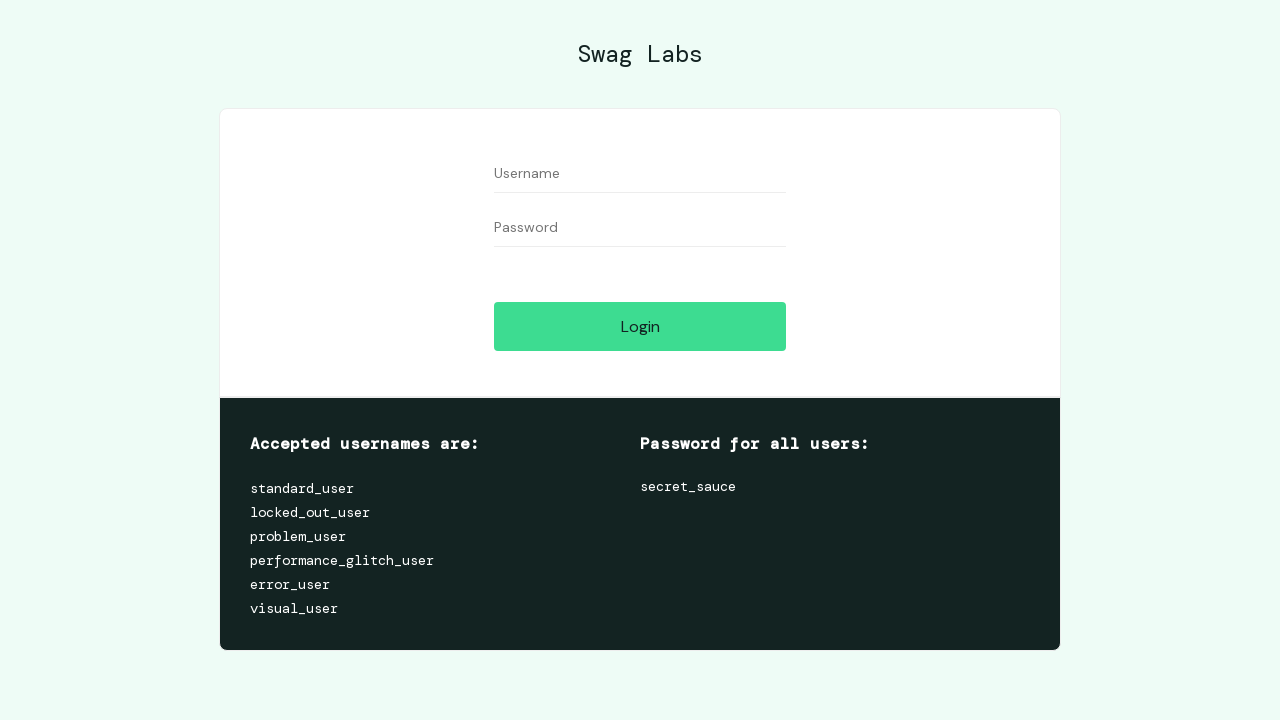

Clicked login button without entering username and password at (640, 326) on #login-button
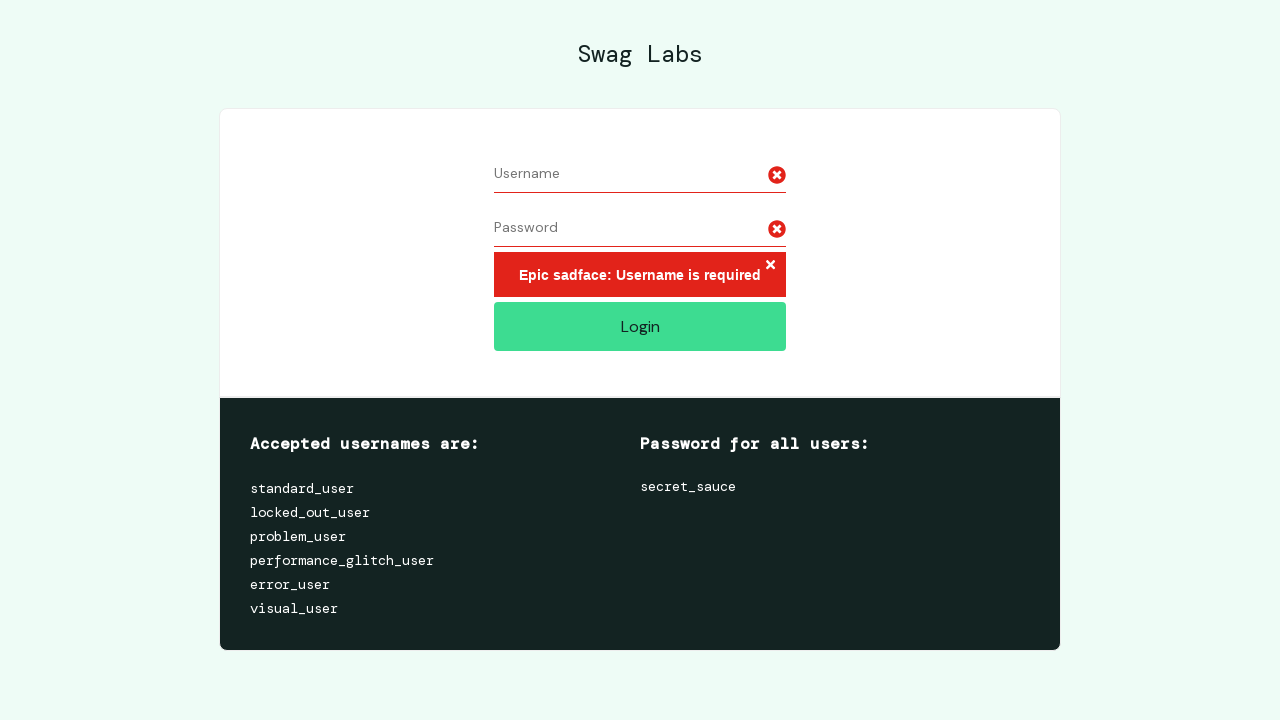

Located error message element
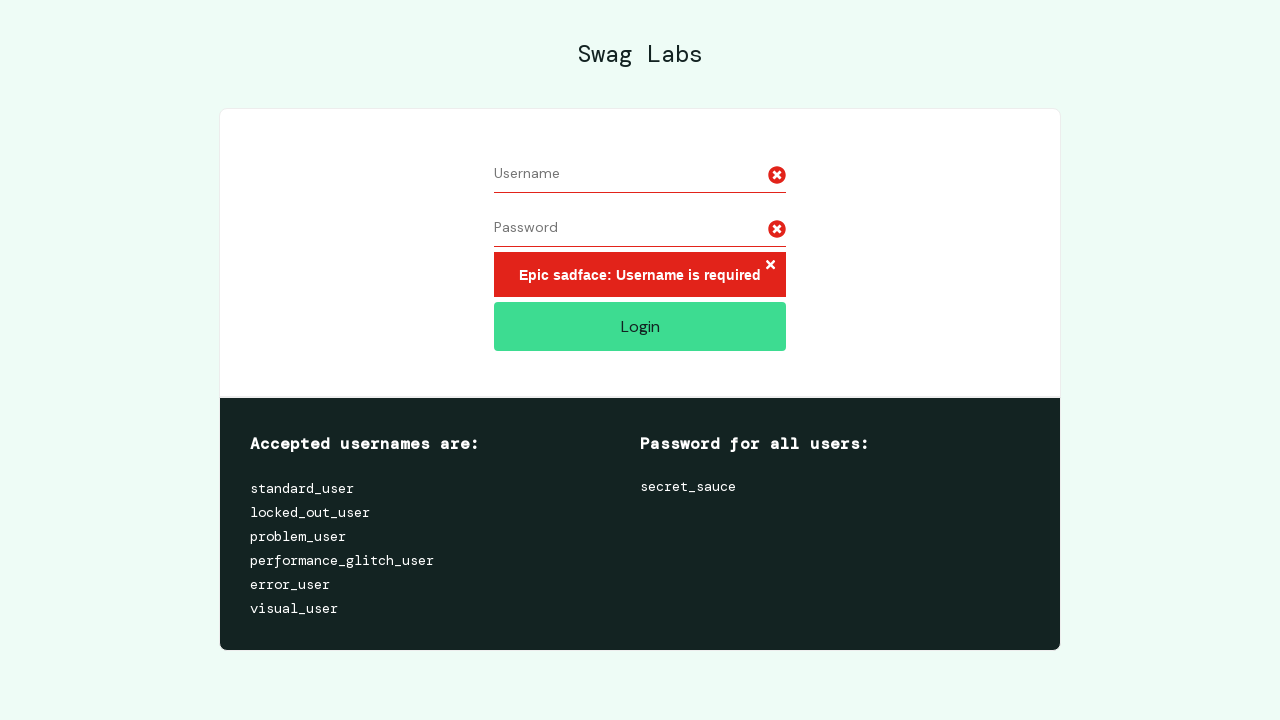

Error message displayed confirming both fields are required
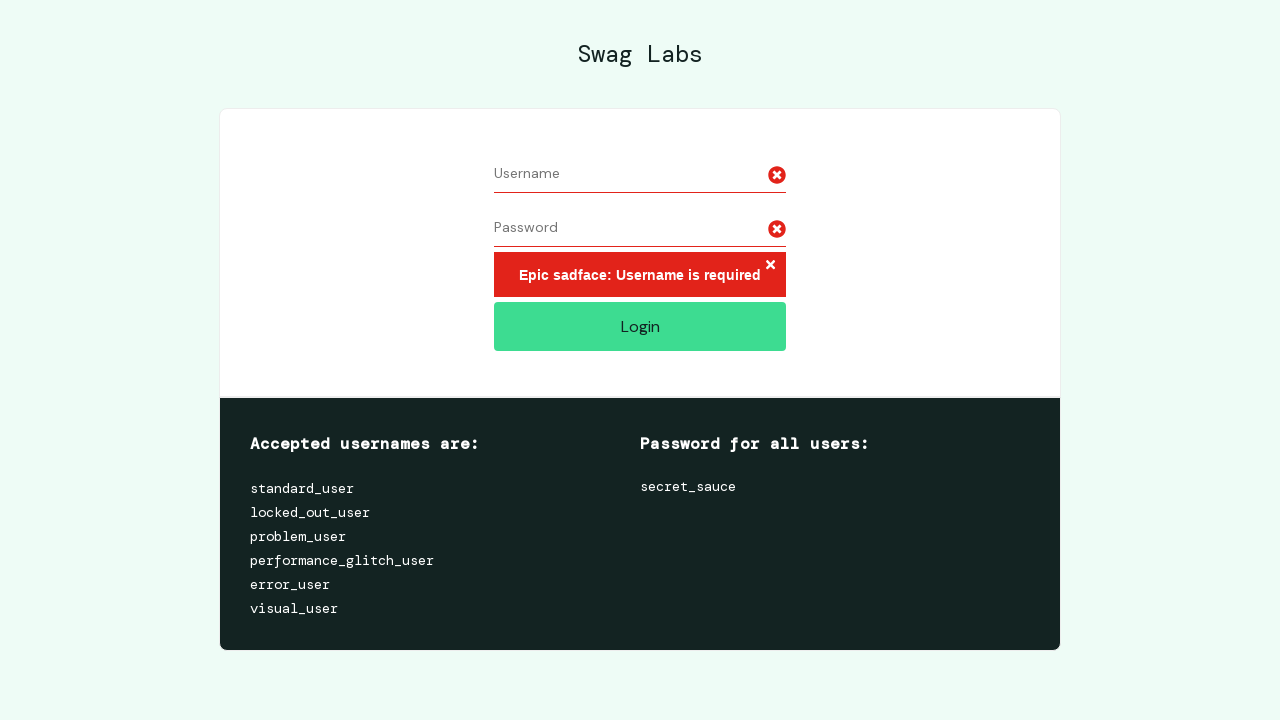

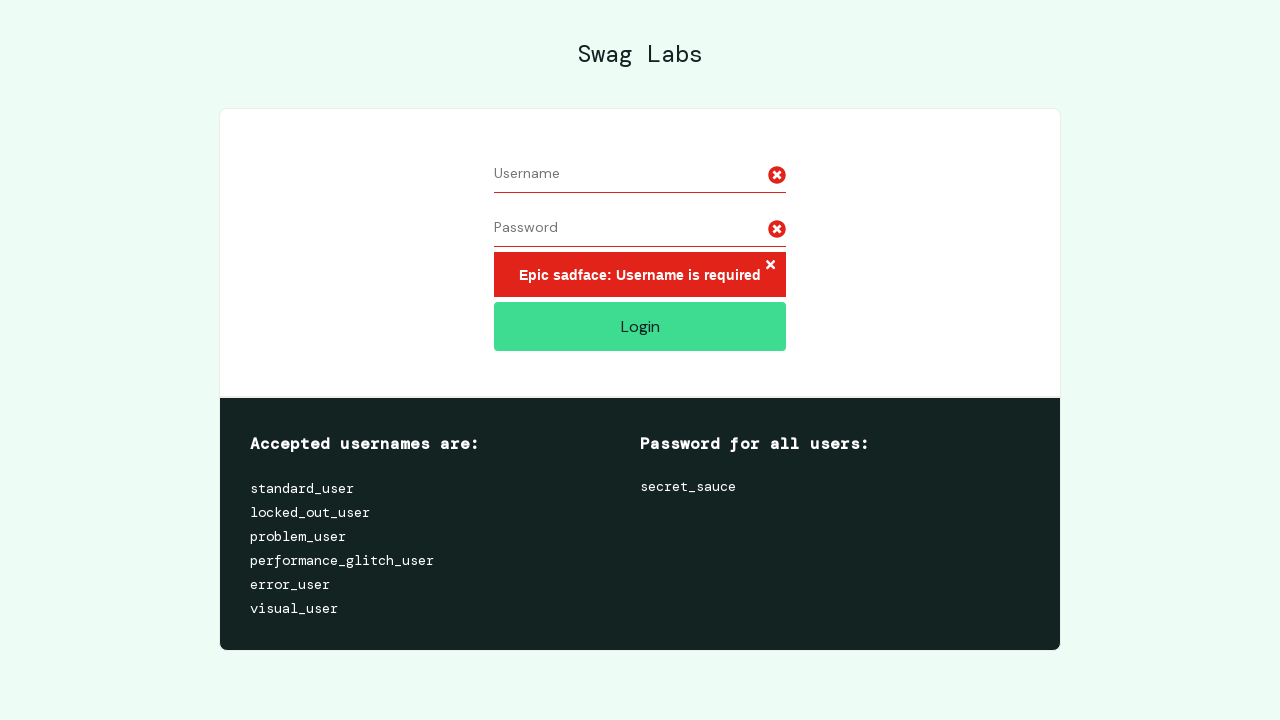